Navigates to the Excellonsoft website homepage, maximizes the browser window, and retrieves the page title to verify the page loaded correctly.

Starting URL: http://www.excellonsoft.com/

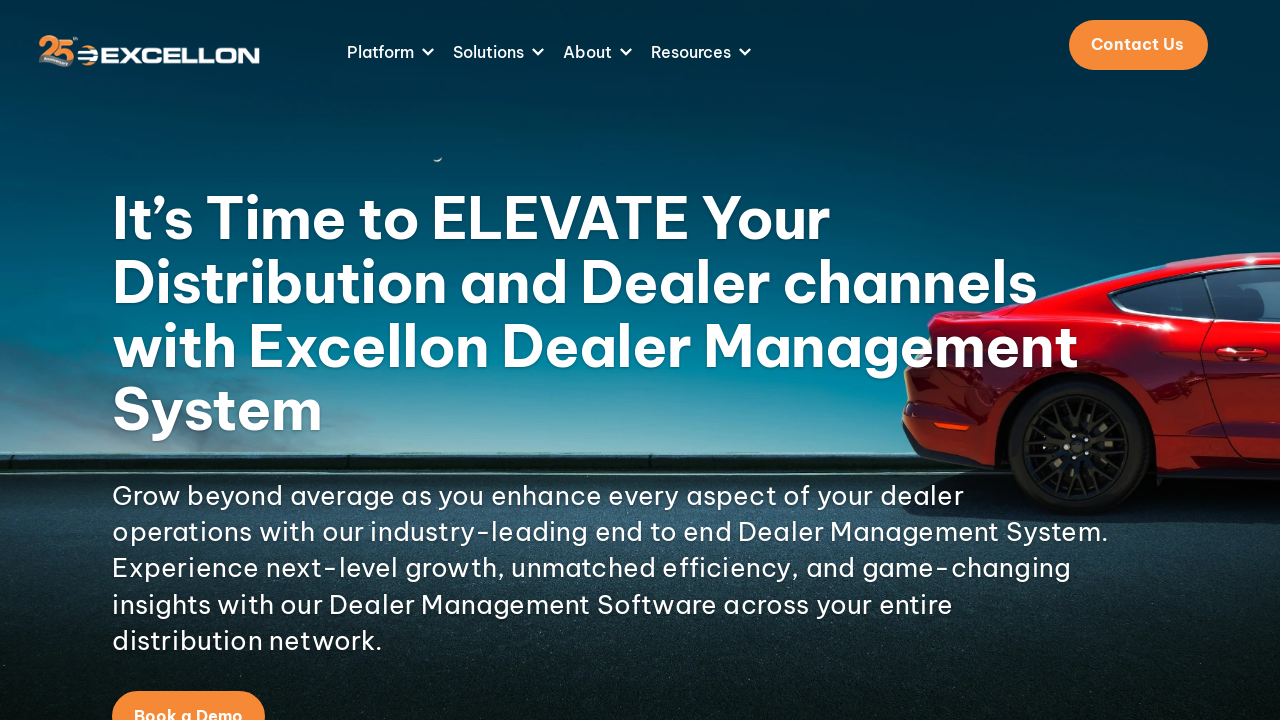

Set viewport size to 1920x1080 to maximize browser window
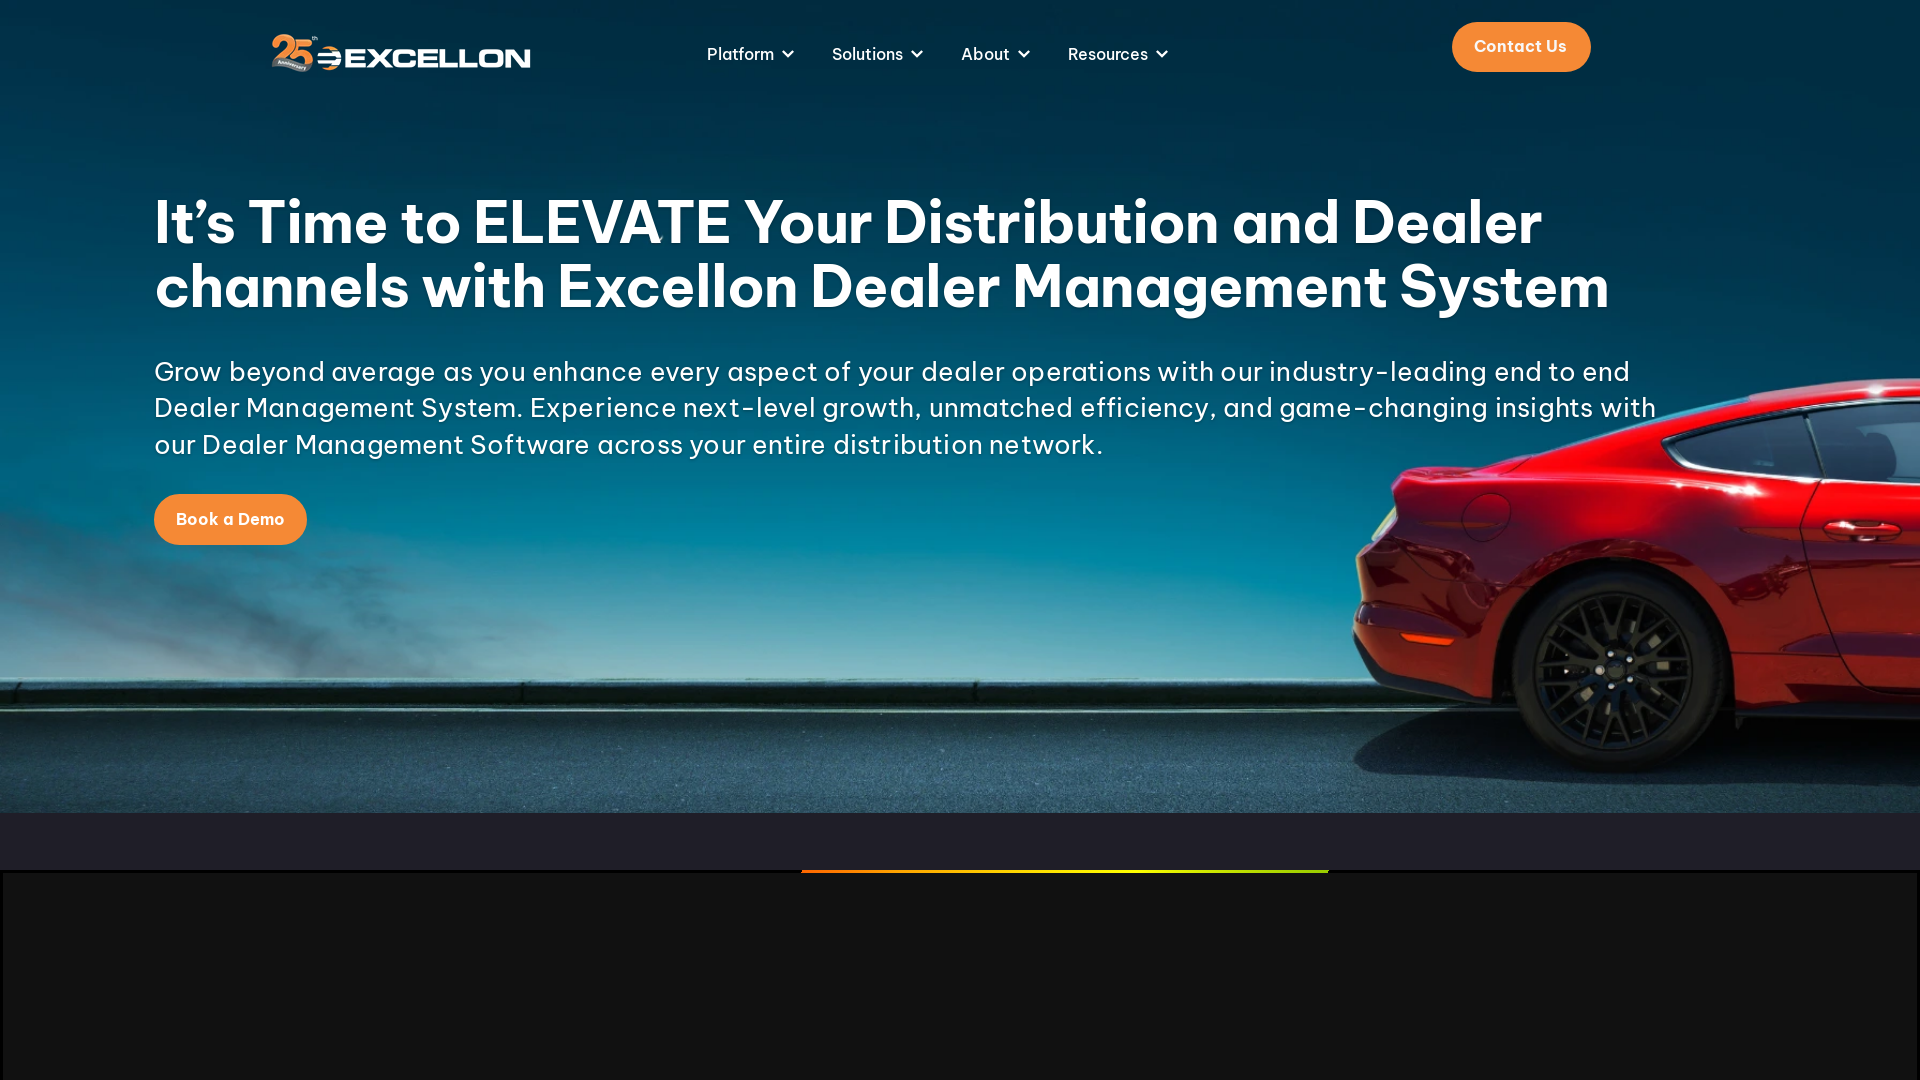

Waited for page to fully load
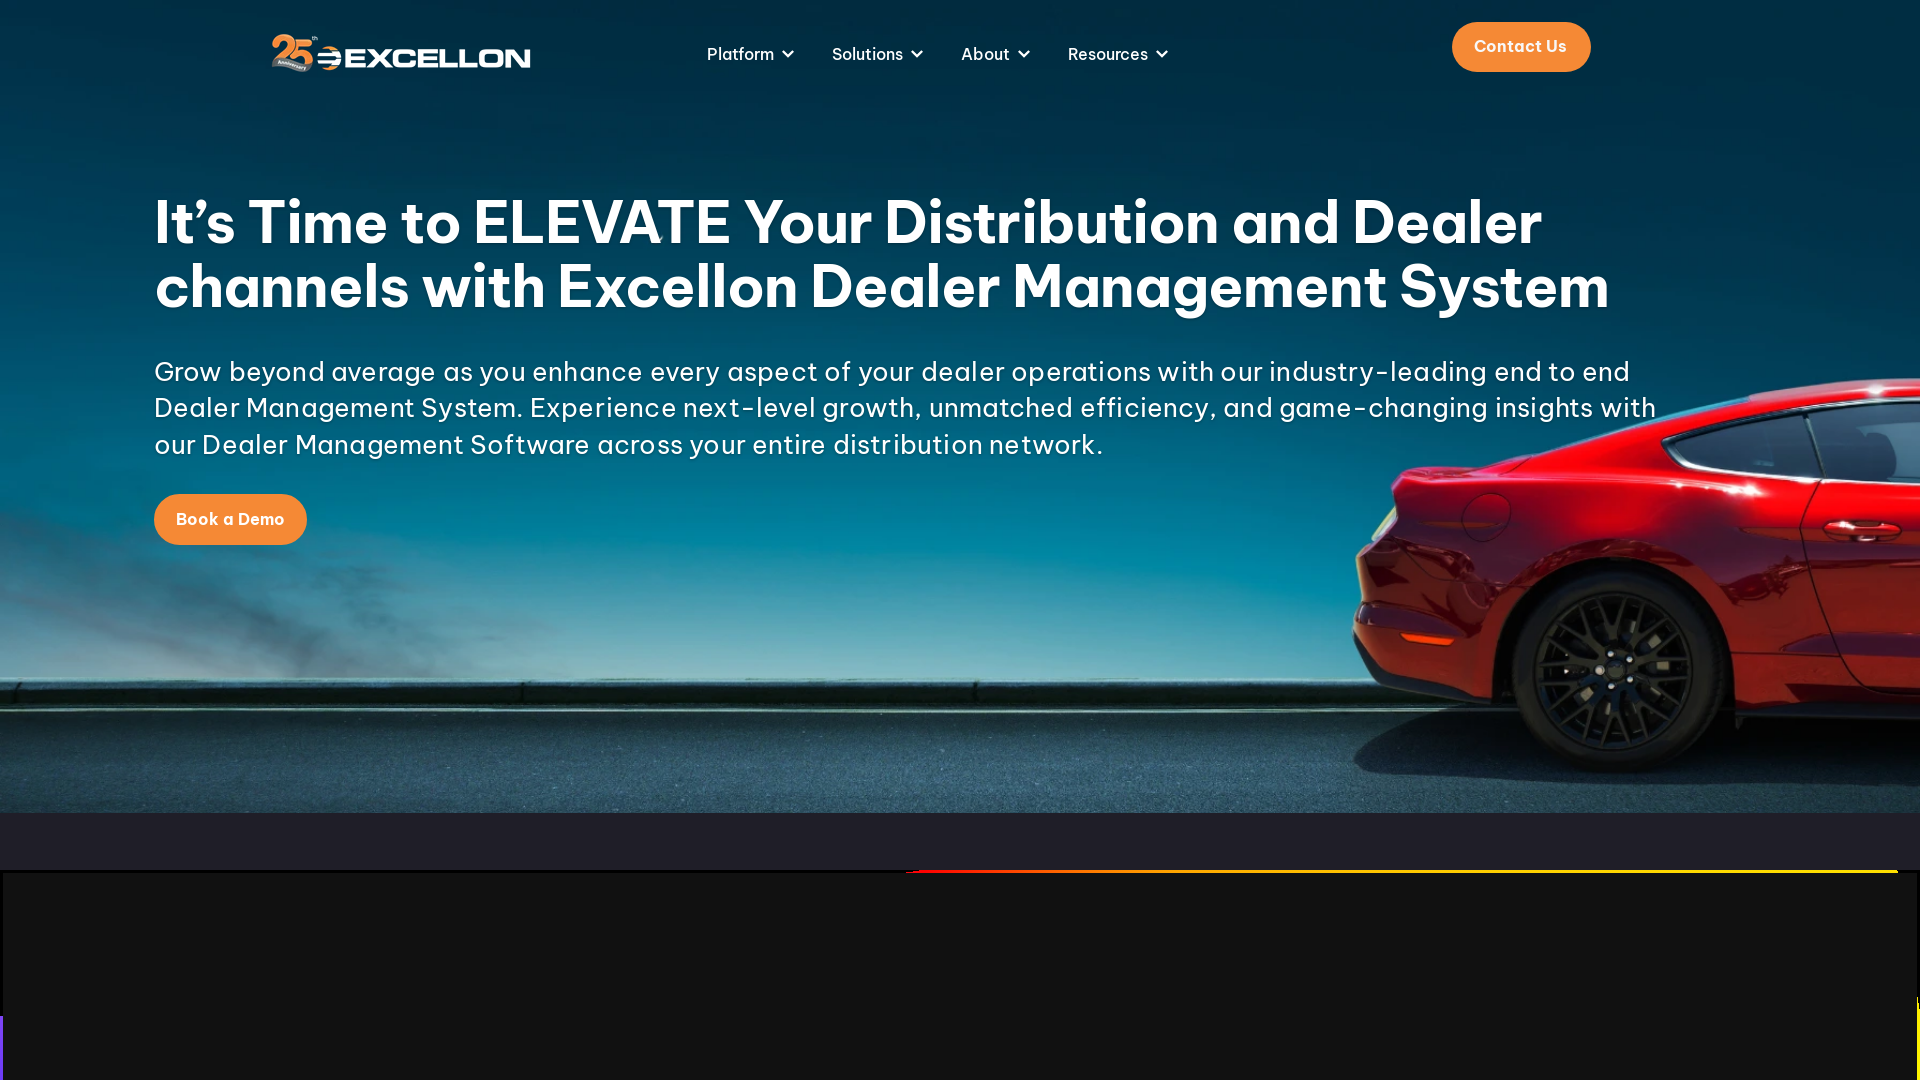

Retrieved page title: Dealer Management System (DMS) - Excellon DMS Software
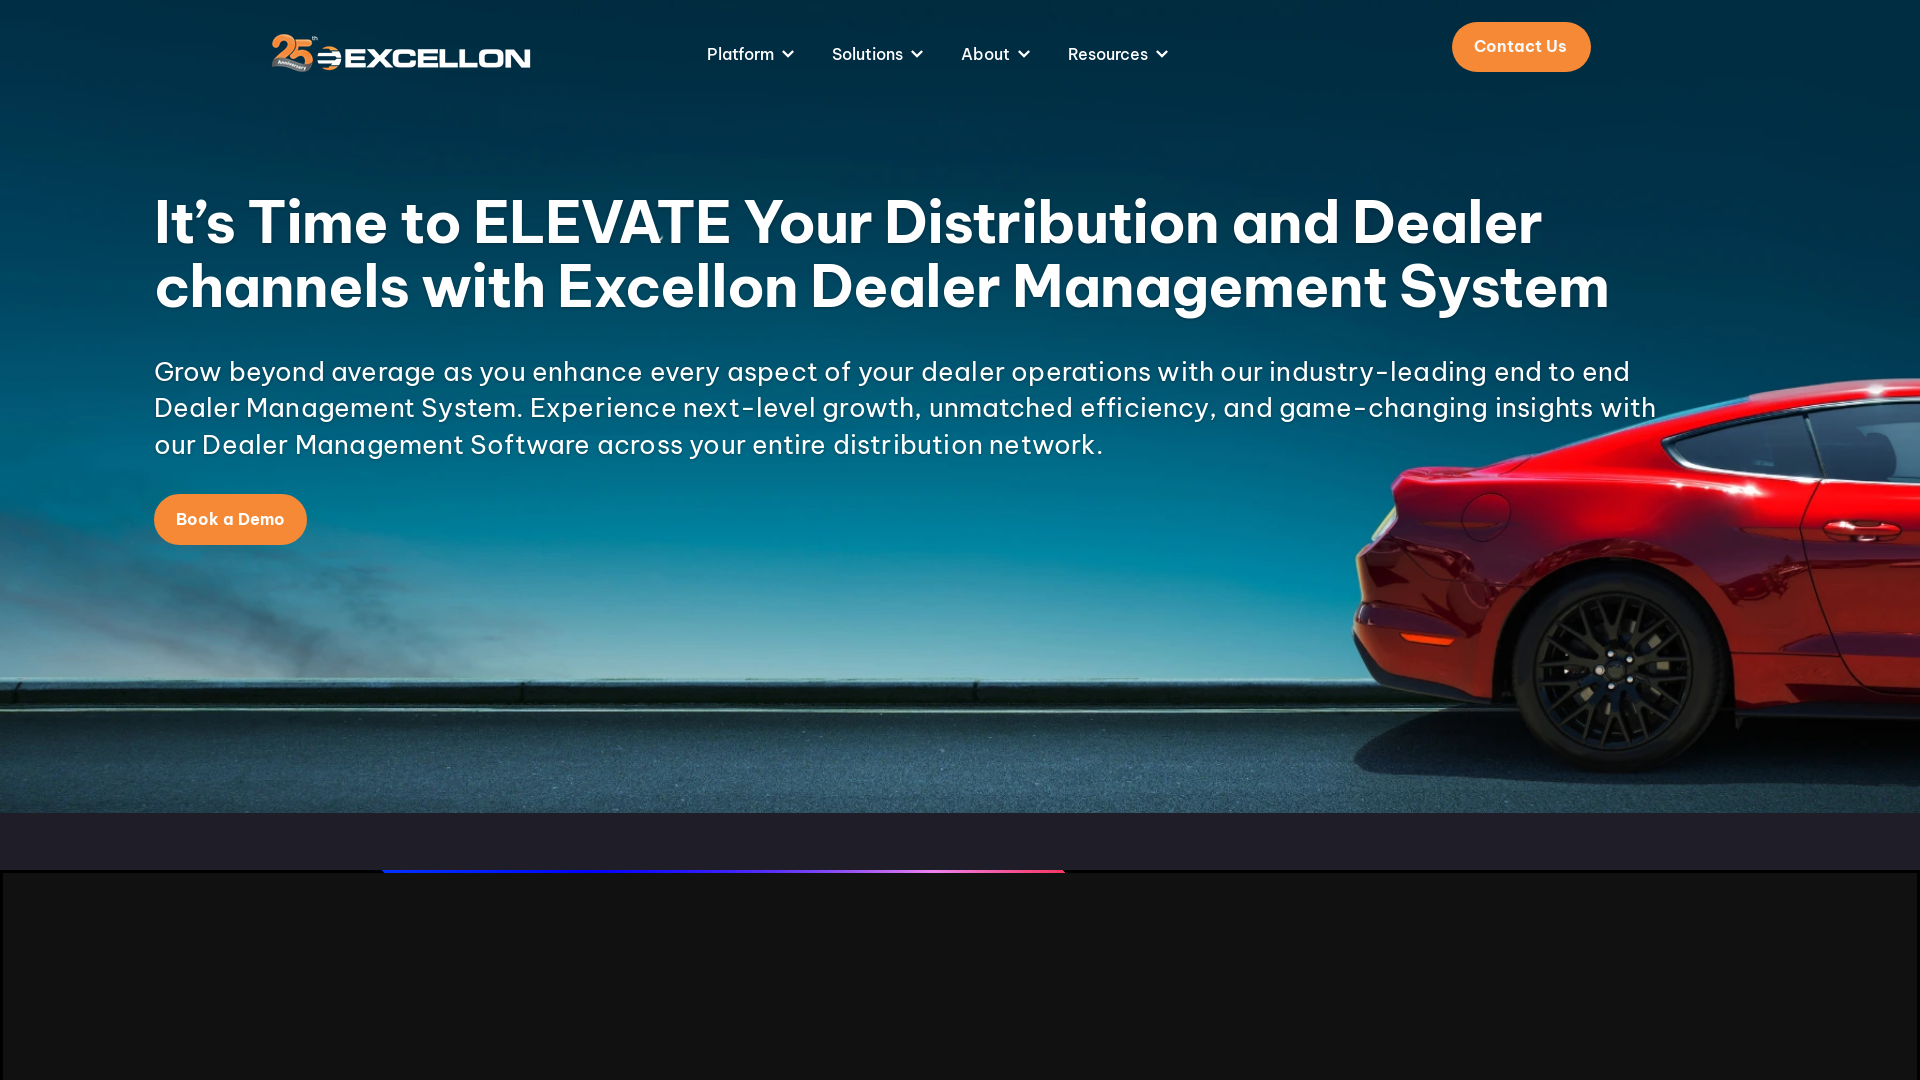

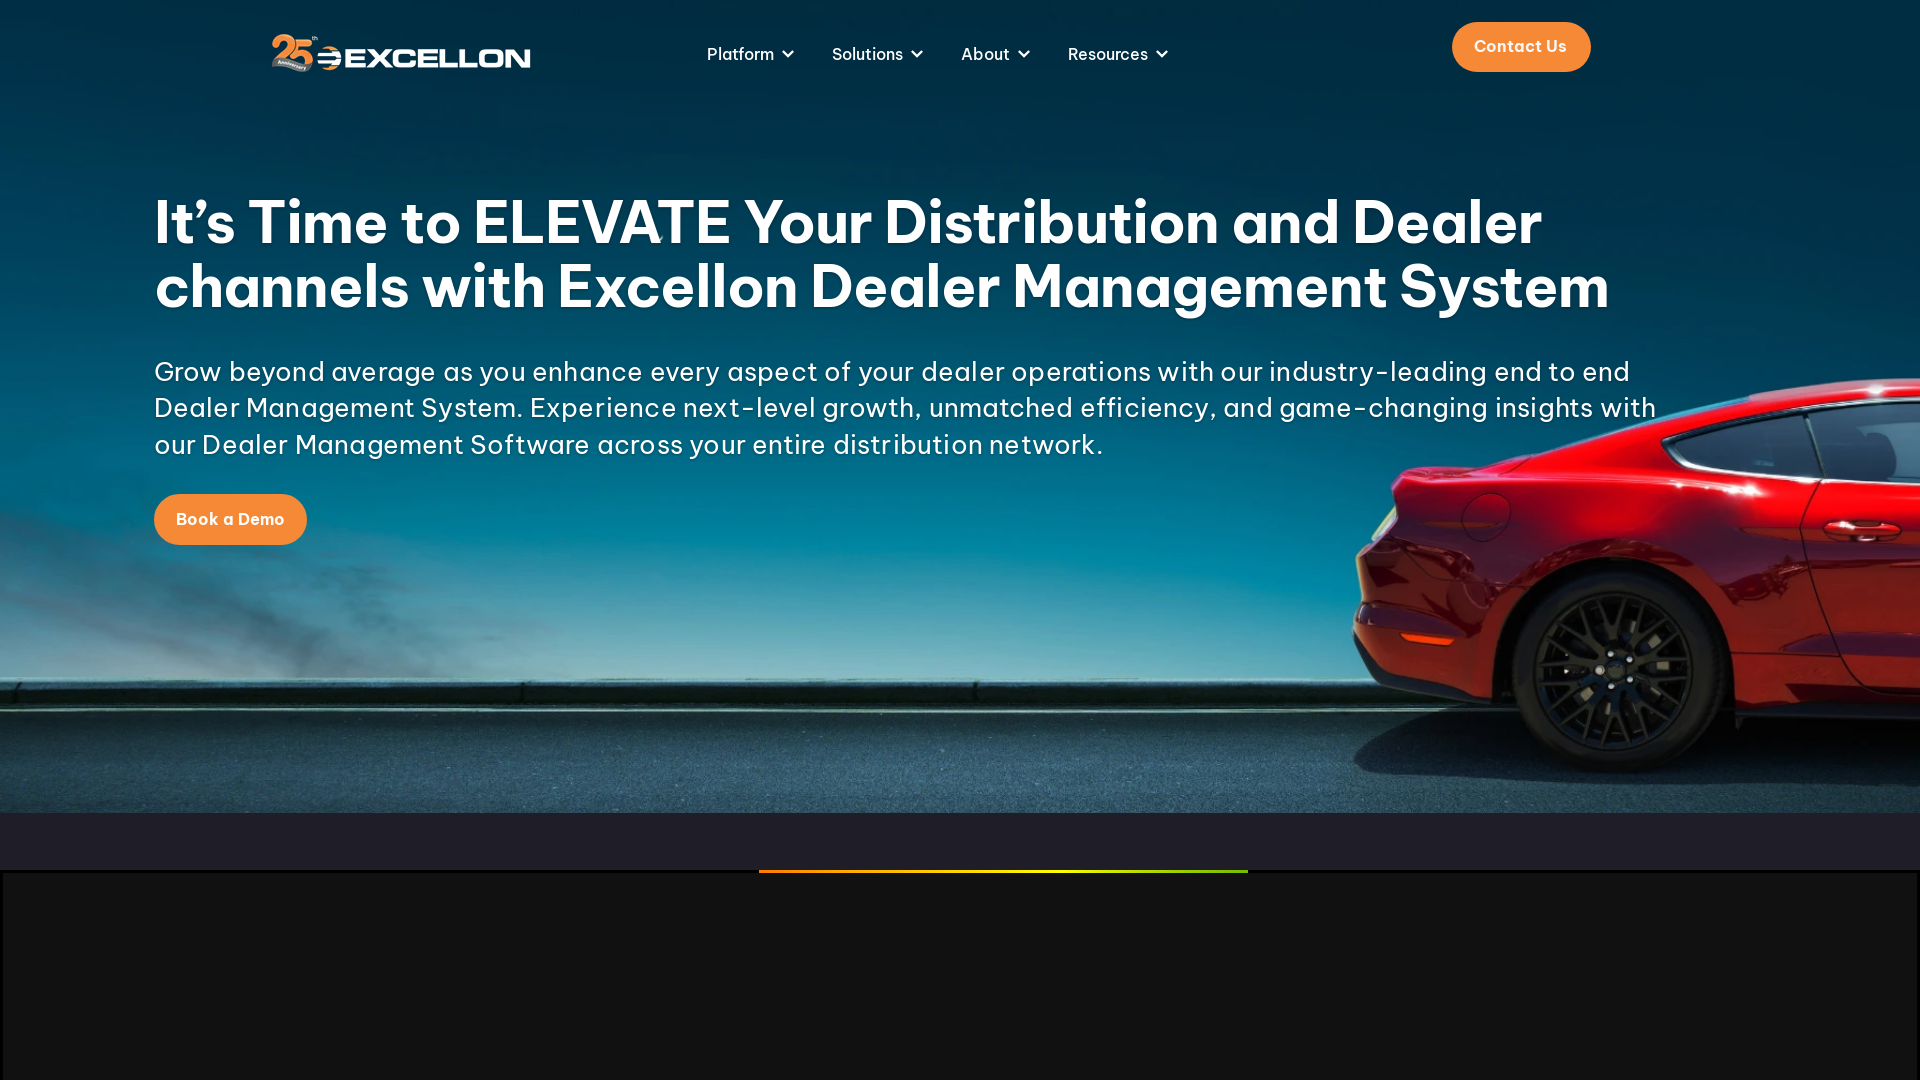